Tests adding a new customer in the XYZ Bank demo application by navigating to the manager login section, filling in customer details (first name, last name, postal code), and submitting the form.

Starting URL: https://www.globalsqa.com/angularJs-protractor/BankingProject/#/

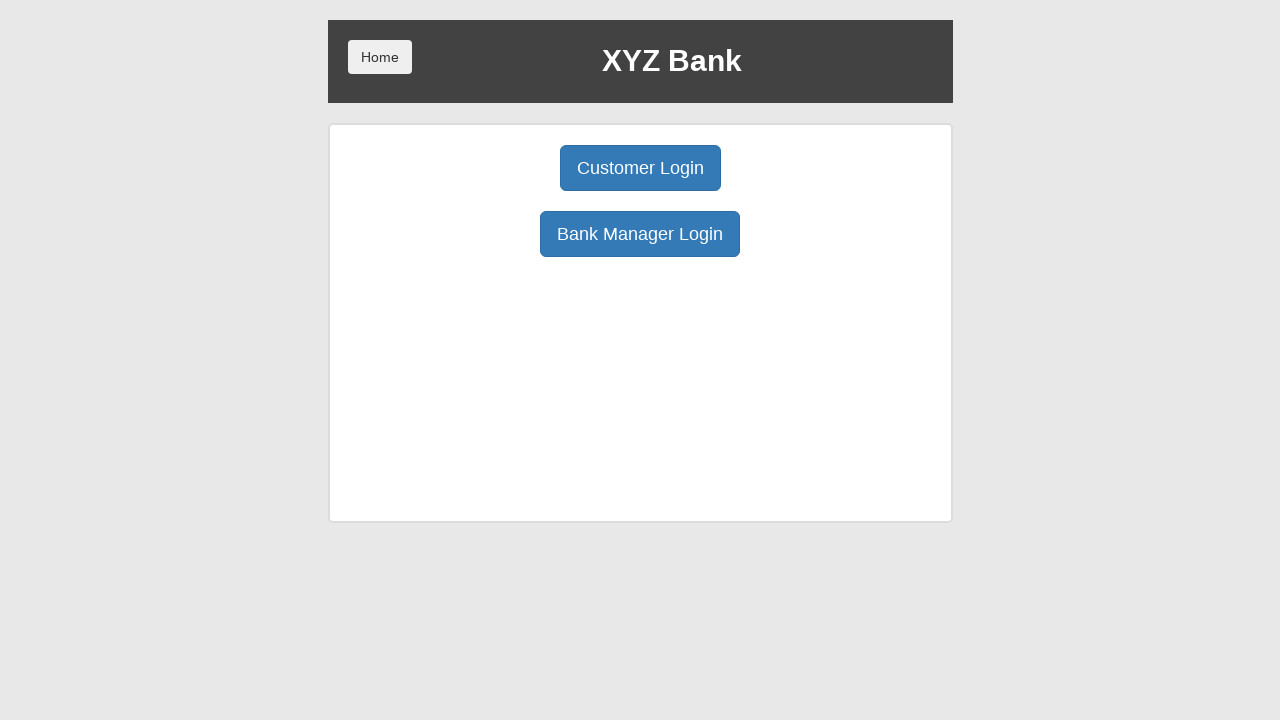

Clicked Bank Manager Login button at (640, 234) on xpath=//button[normalize-space()='Bank Manager Login']
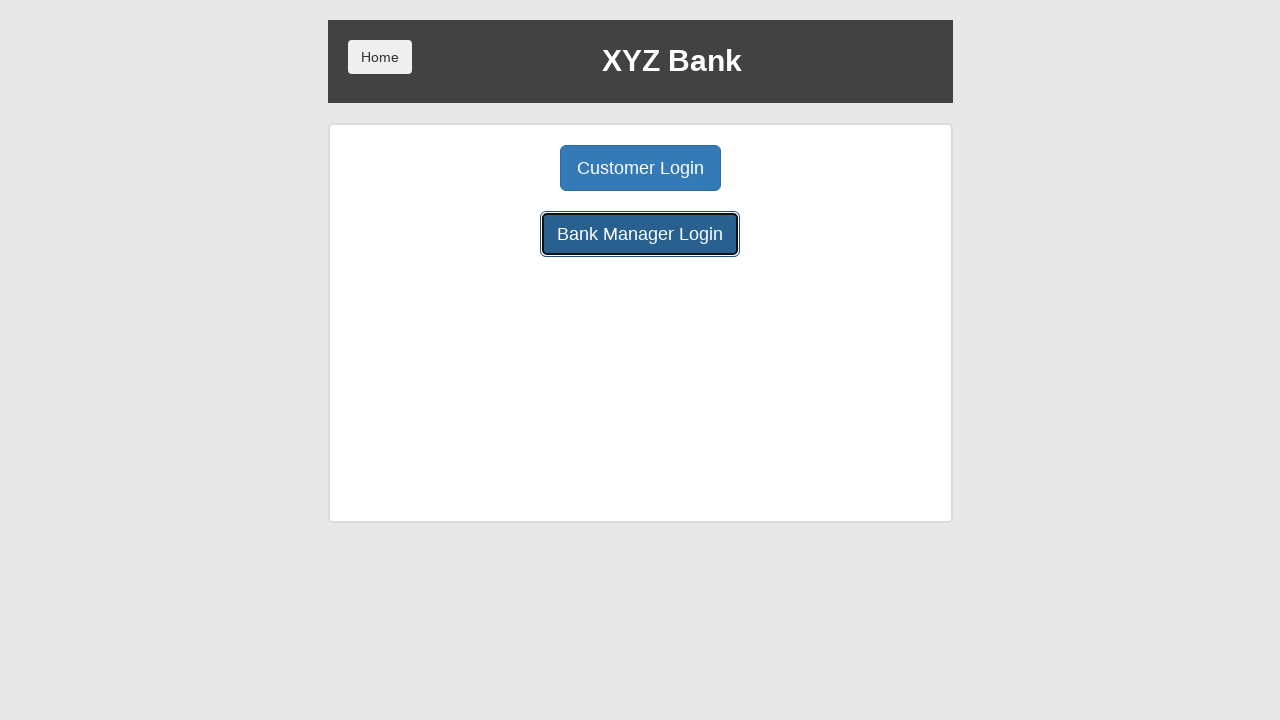

Waited for page to load
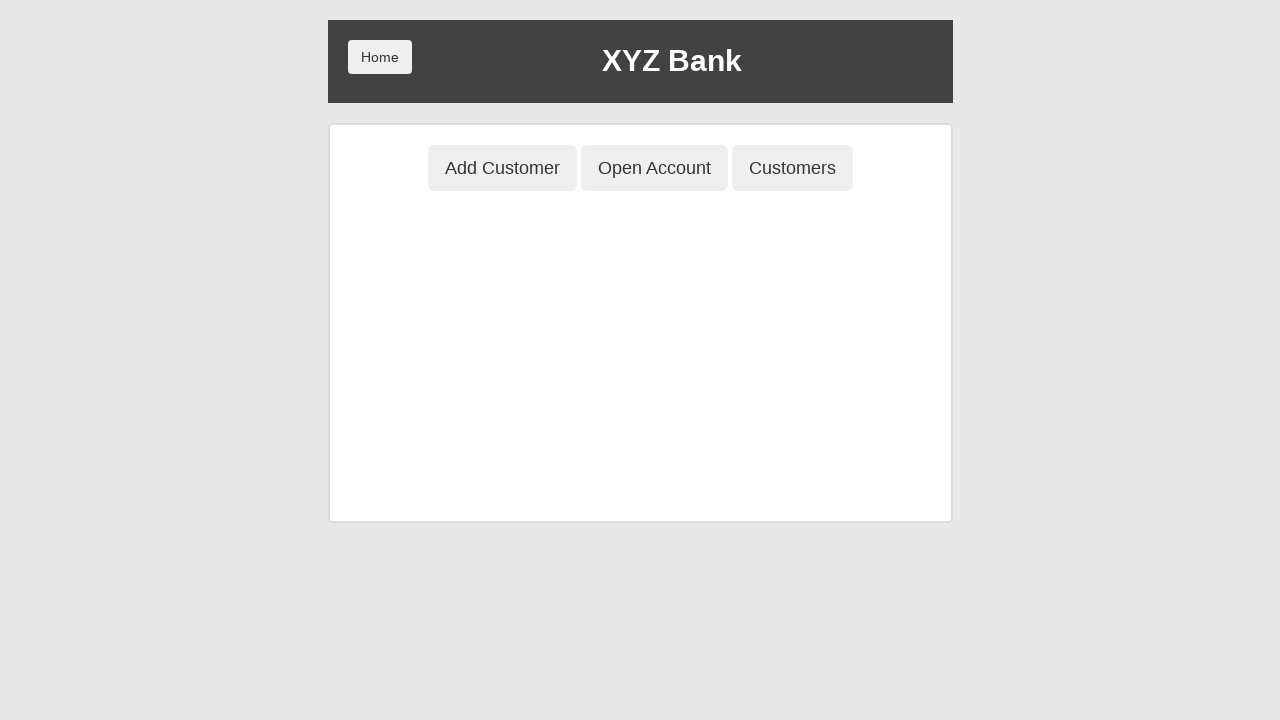

Clicked Add Customer button at (502, 168) on xpath=//button[normalize-space()='Add Customer']
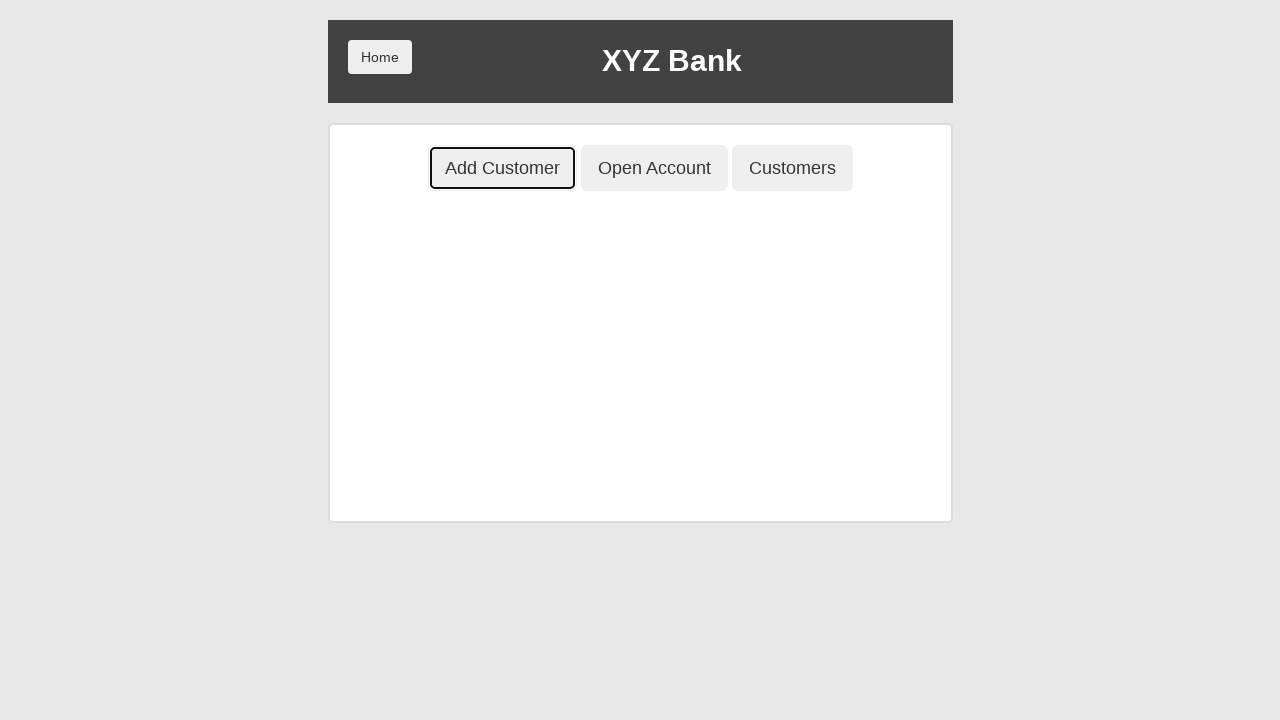

Waited for customer form to appear
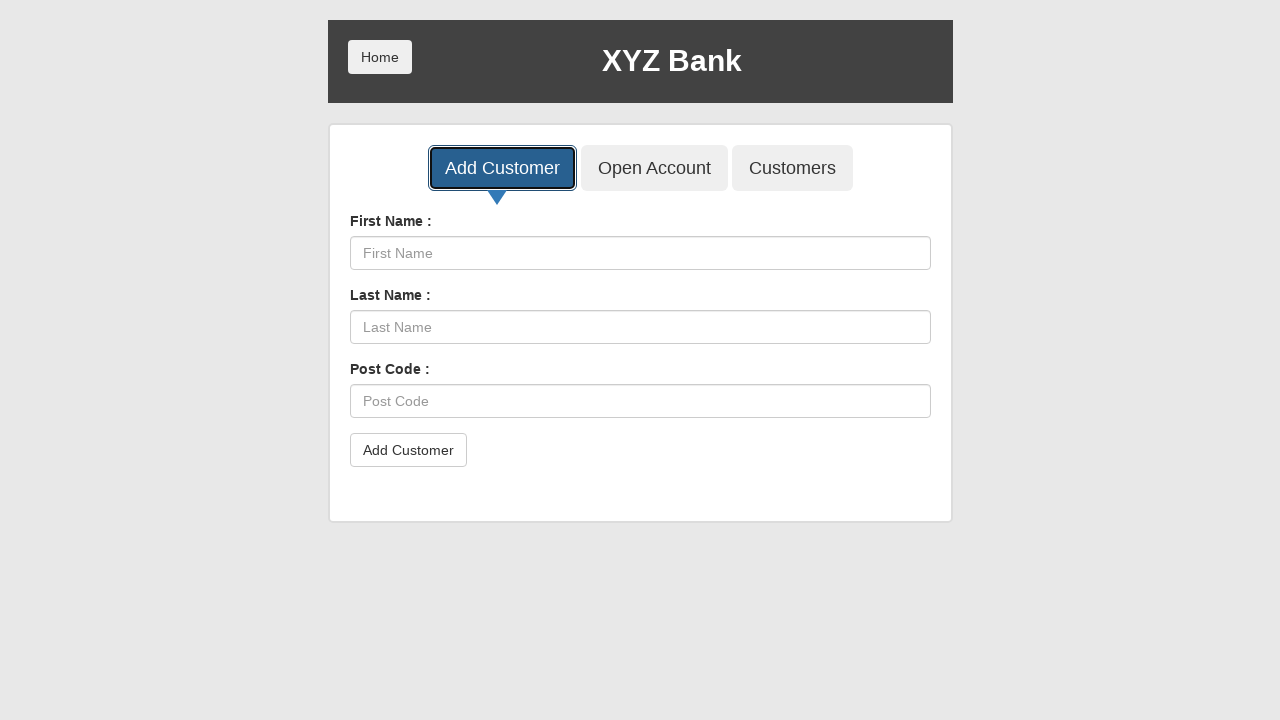

Filled First Name field with 'Michael' on input[placeholder='First Name']
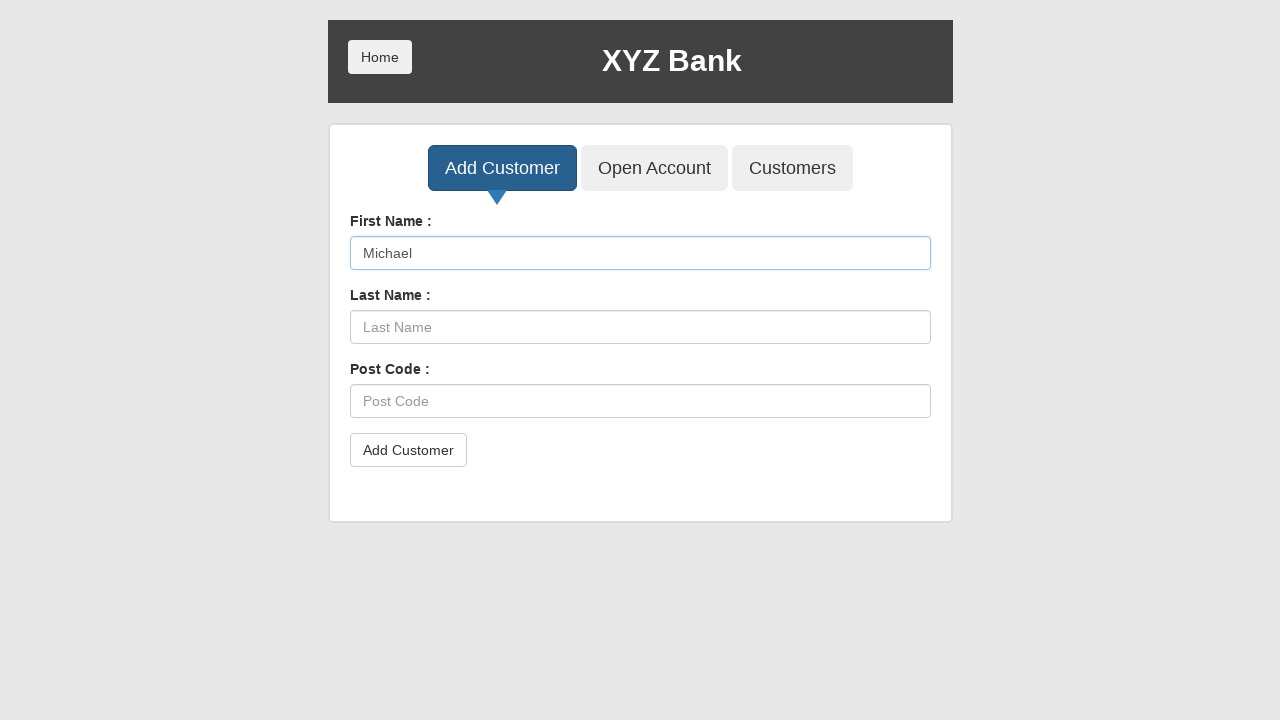

Filled Last Name field with 'Thompson' on input[placeholder='Last Name']
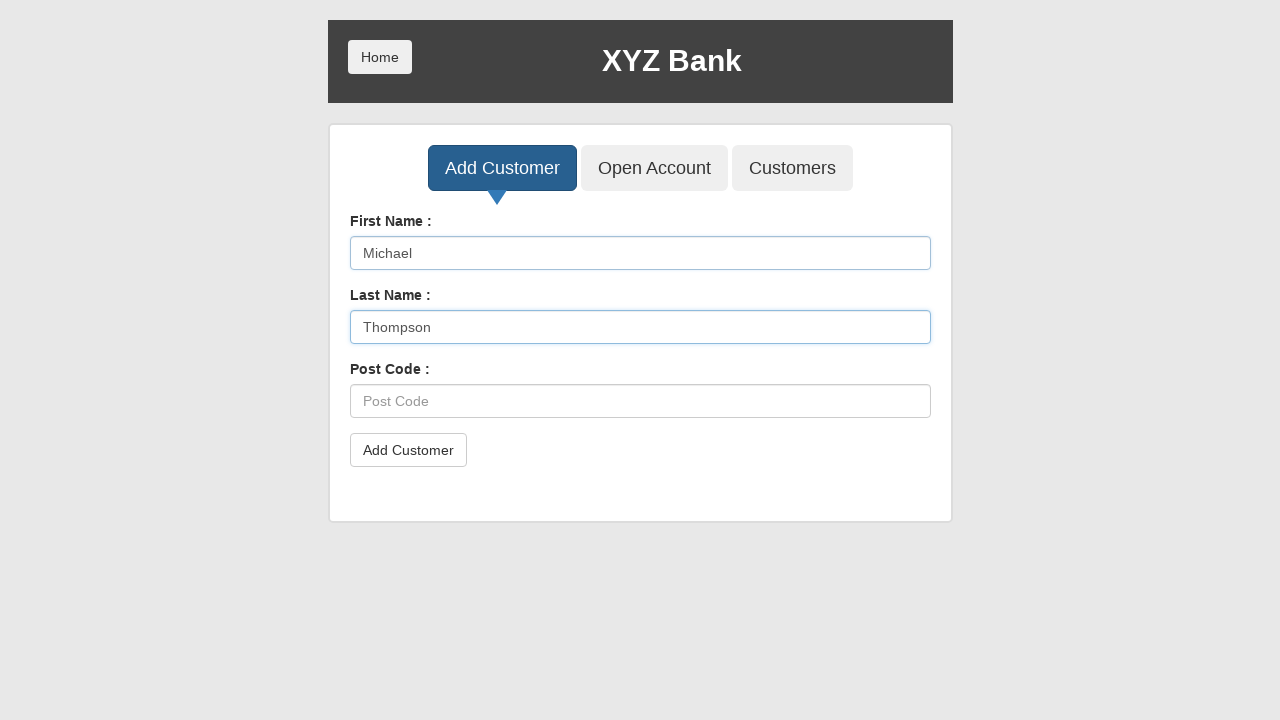

Filled Post Code field with '90210' on input[placeholder='Post Code']
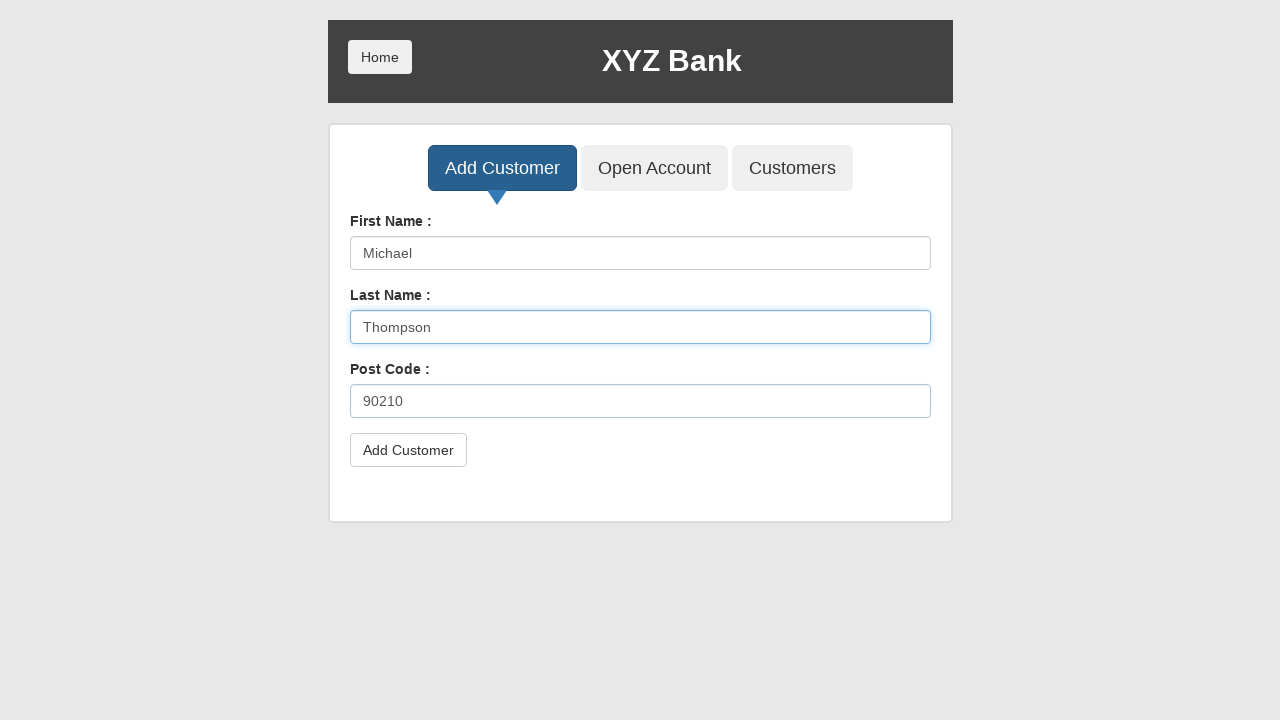

Clicked submit button to add customer at (408, 450) on button[type='submit']
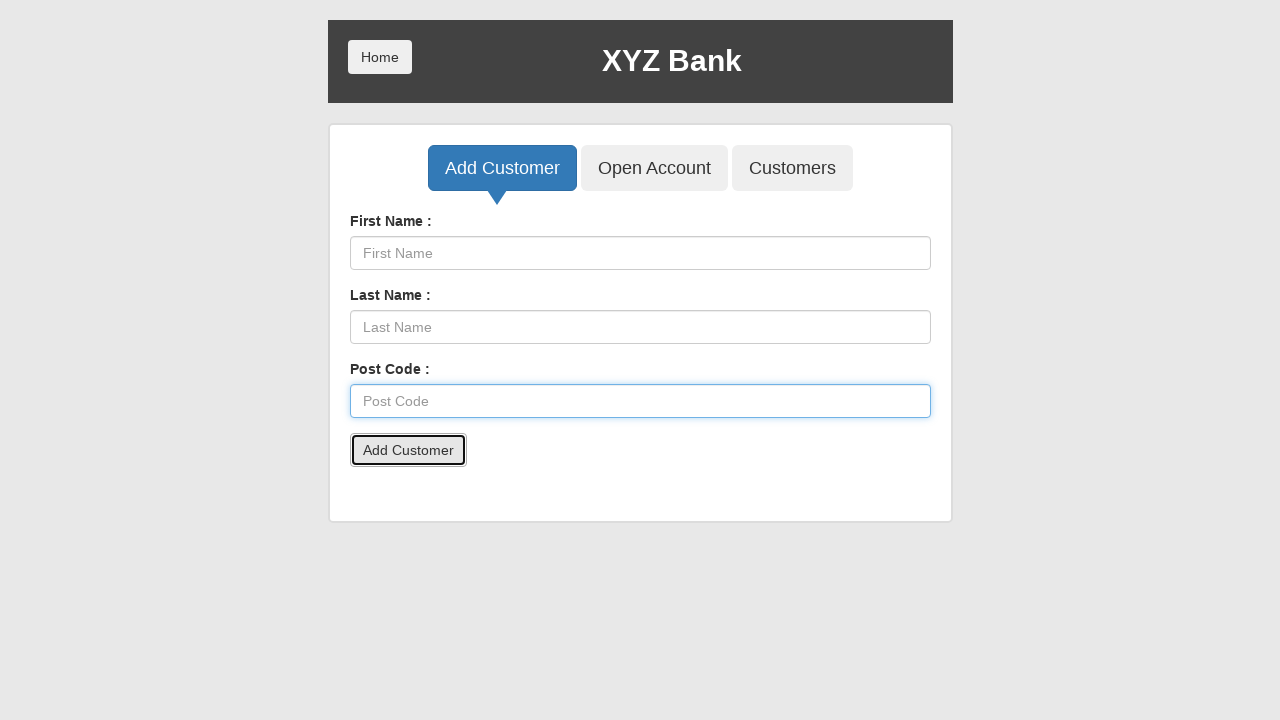

Set up dialog handler to accept alerts
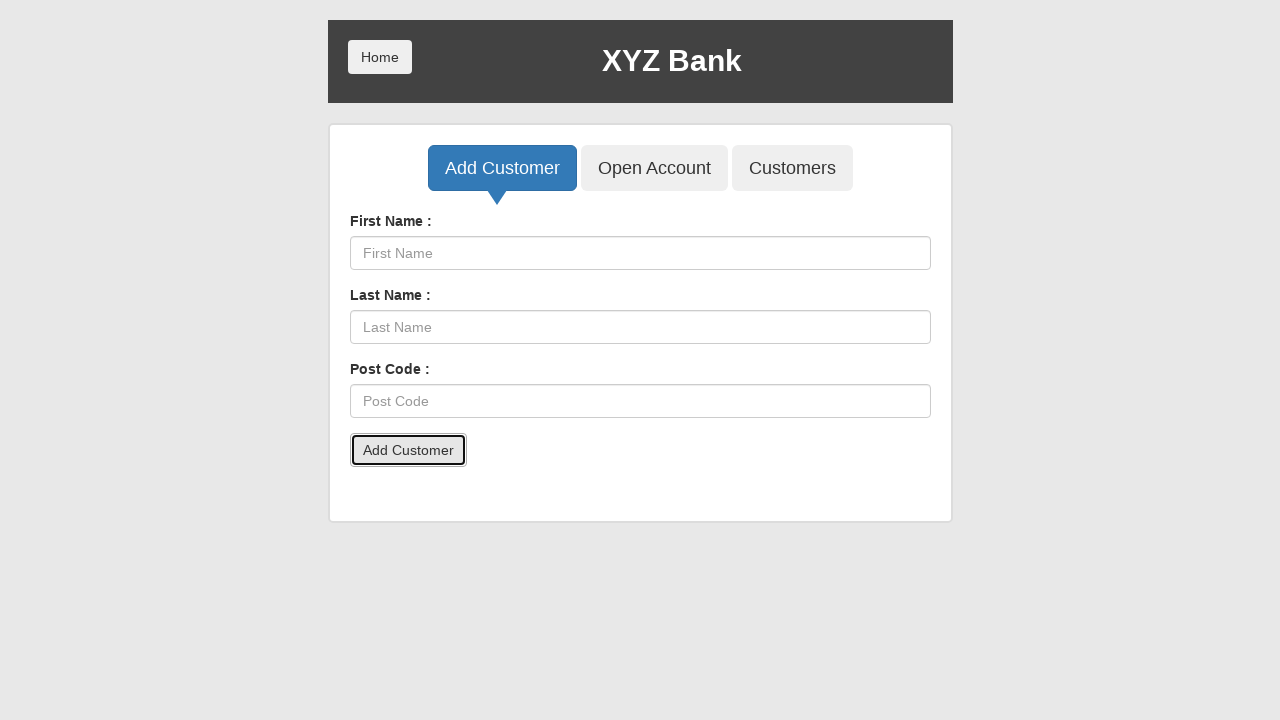

Waited for post-submission processing to complete
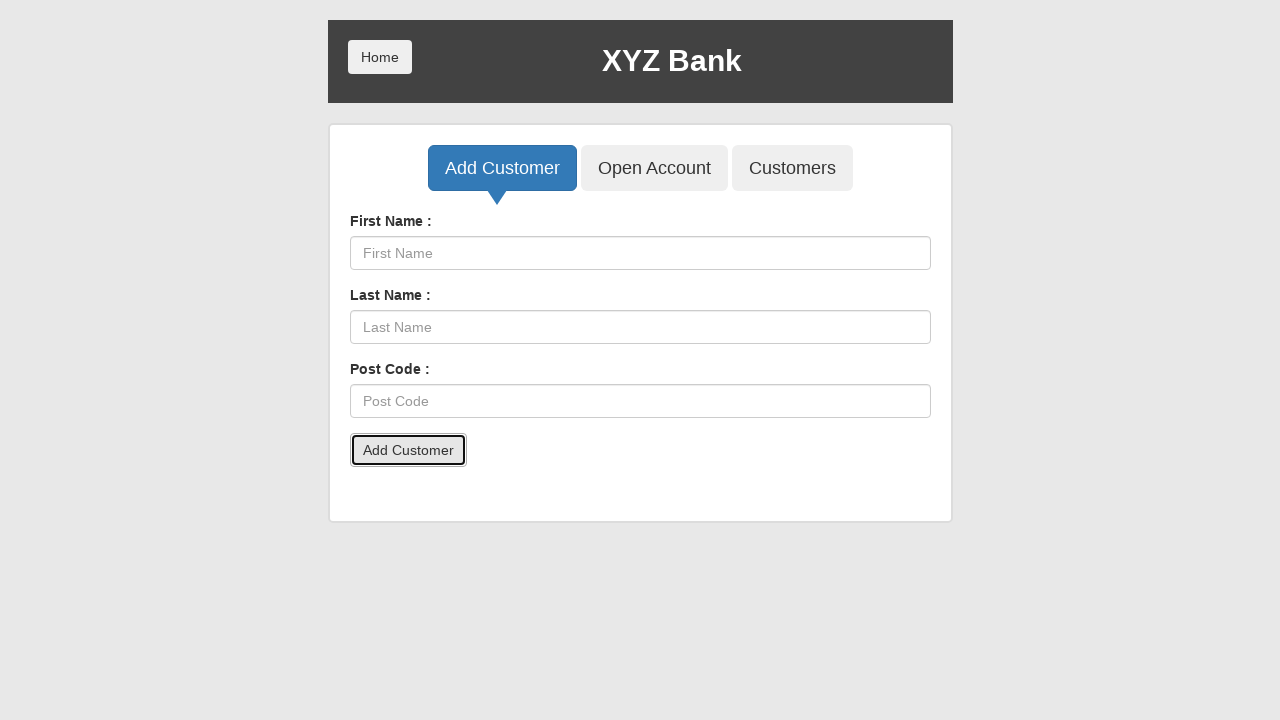

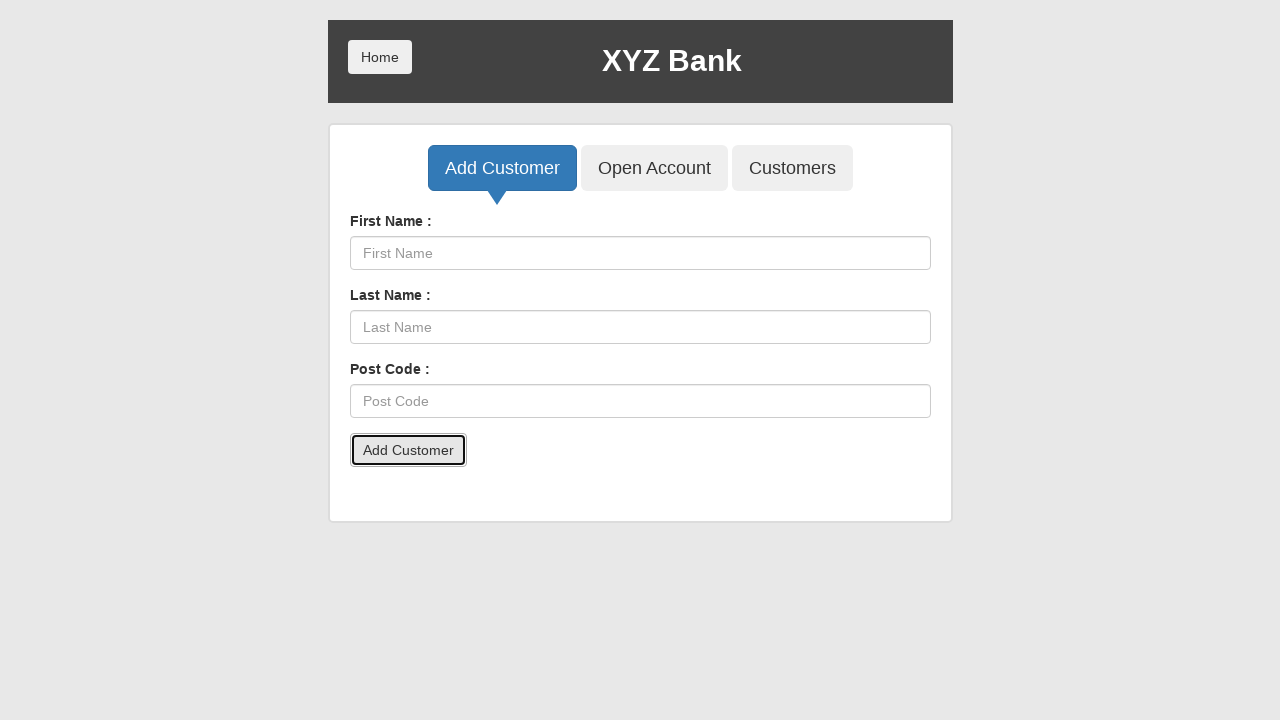